Tests an interactive math challenge by extracting a value from an element's attribute, calculating log(abs(12*sin(x))), filling the answer, checking required checkboxes, and submitting the form.

Starting URL: http://suninjuly.github.io/get_attribute.html

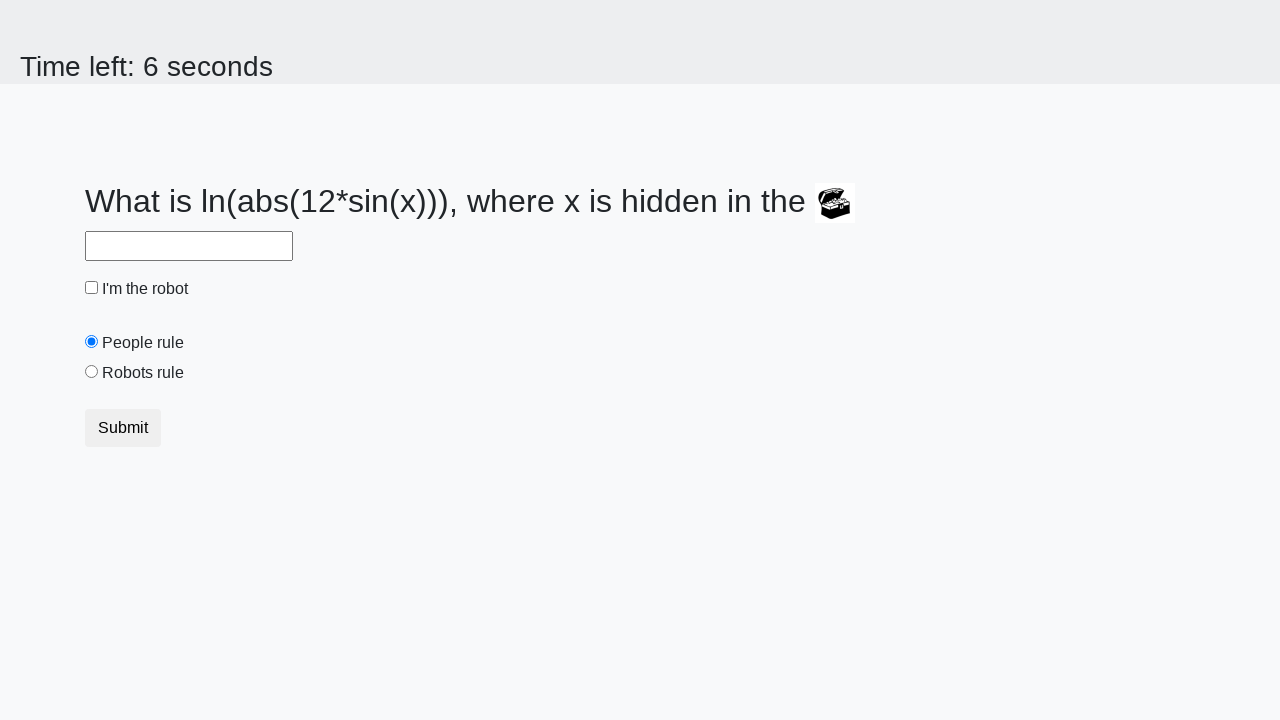

Located the treasure element with ID 'treasure'
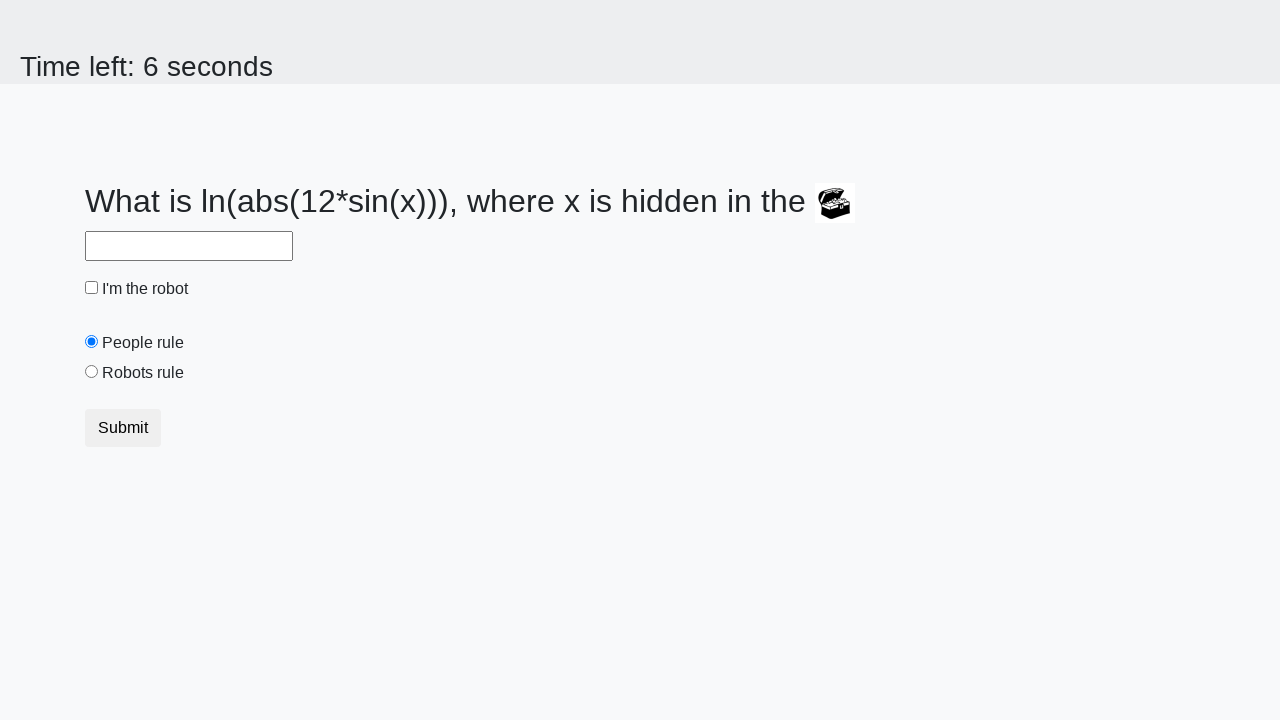

Extracted 'valuex' attribute from treasure element
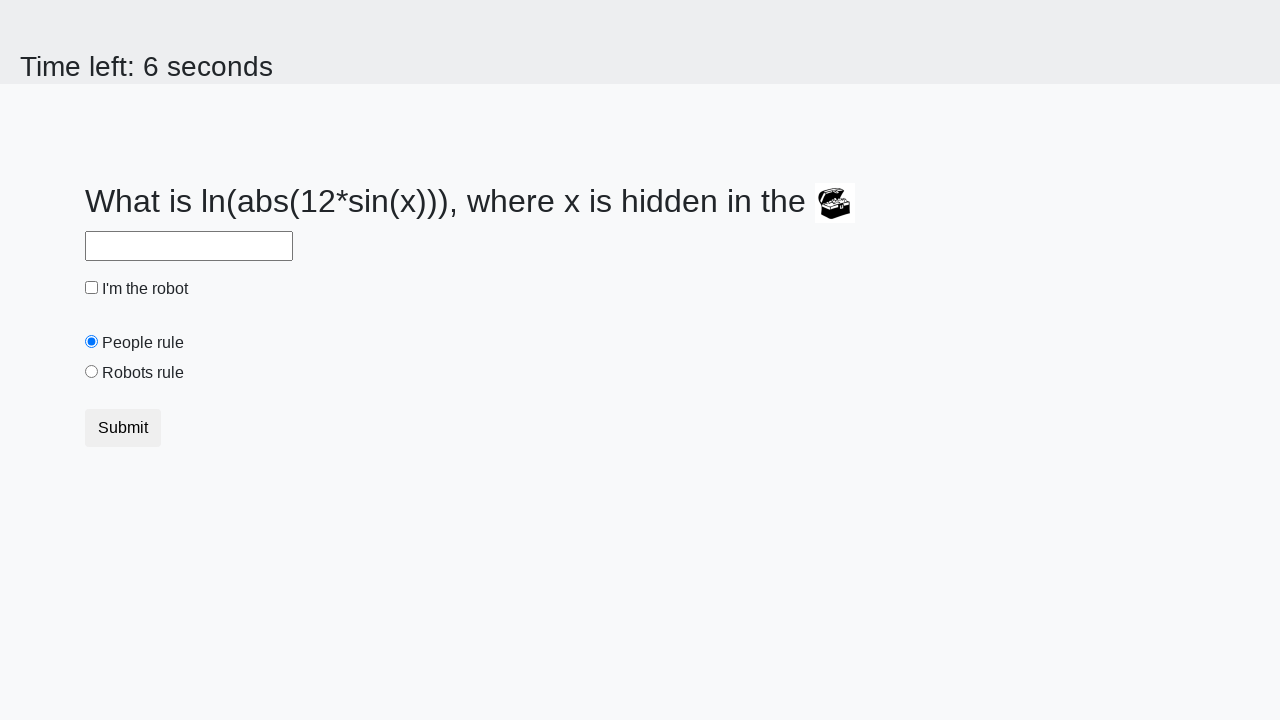

Converted attribute value to integer: 78
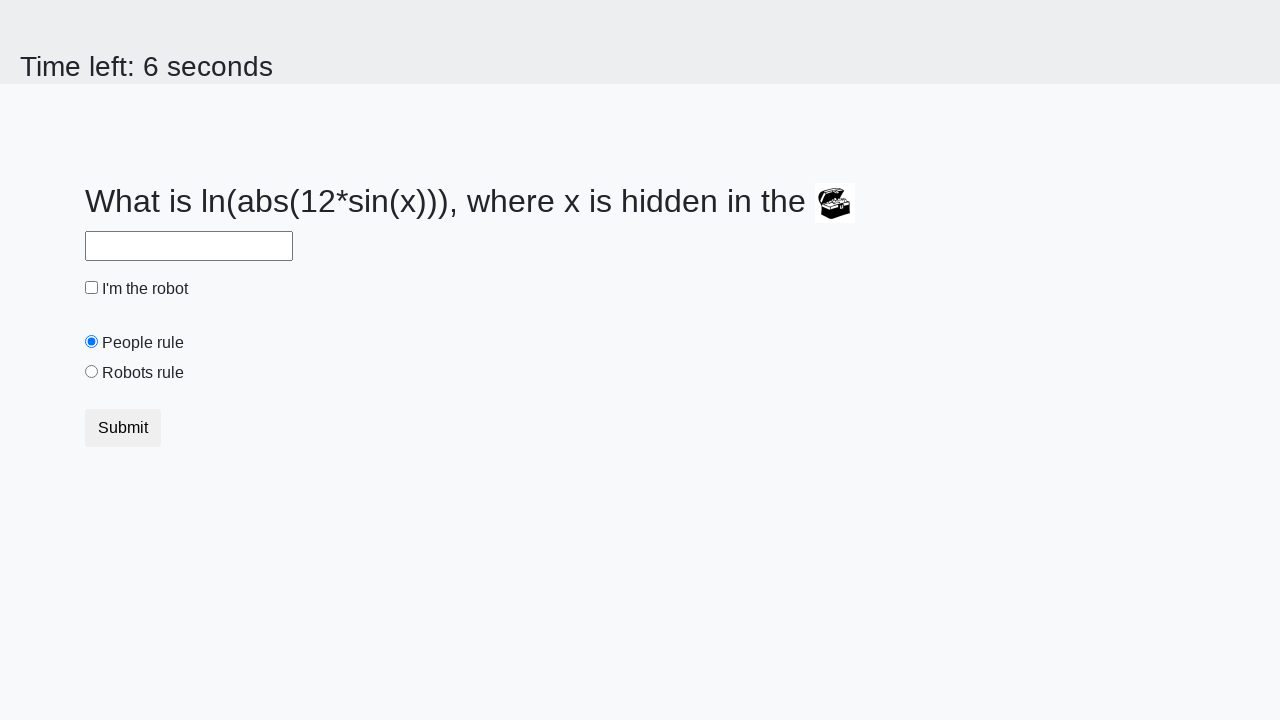

Calculated log(abs(12*sin(78))) = 1.819332720961457
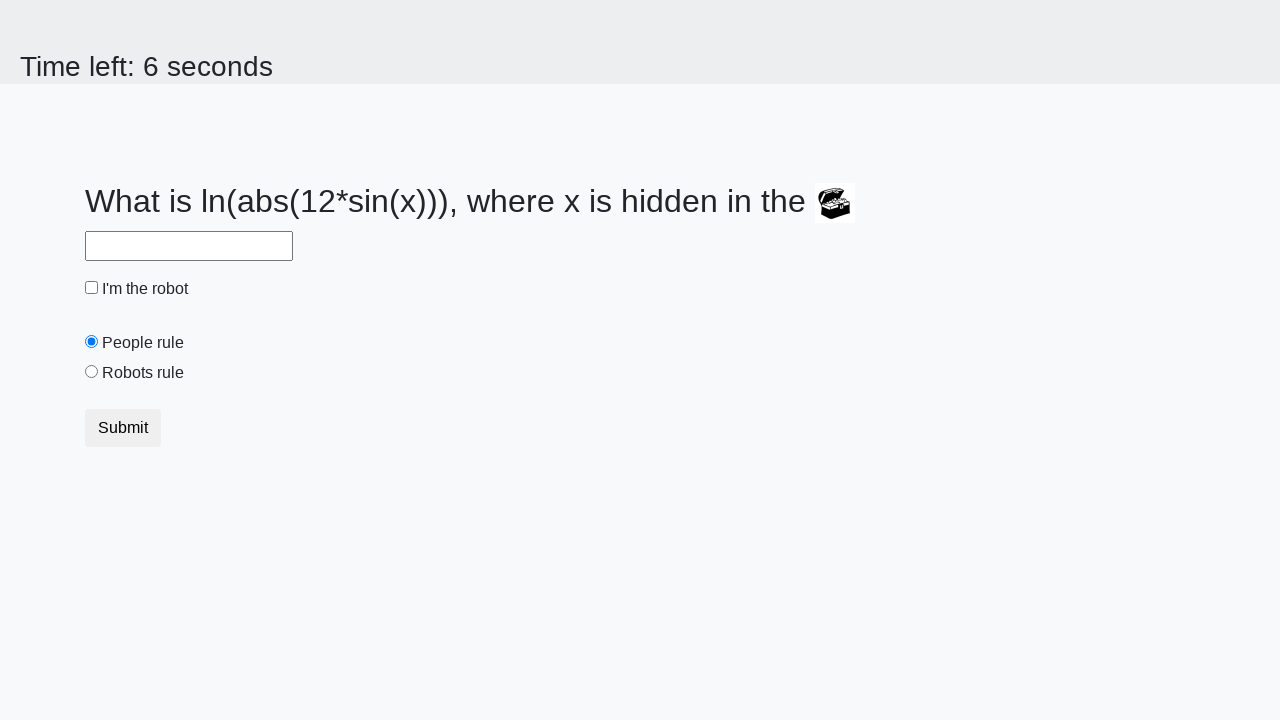

Filled answer field with calculated value: 1.819332720961457 on #answer
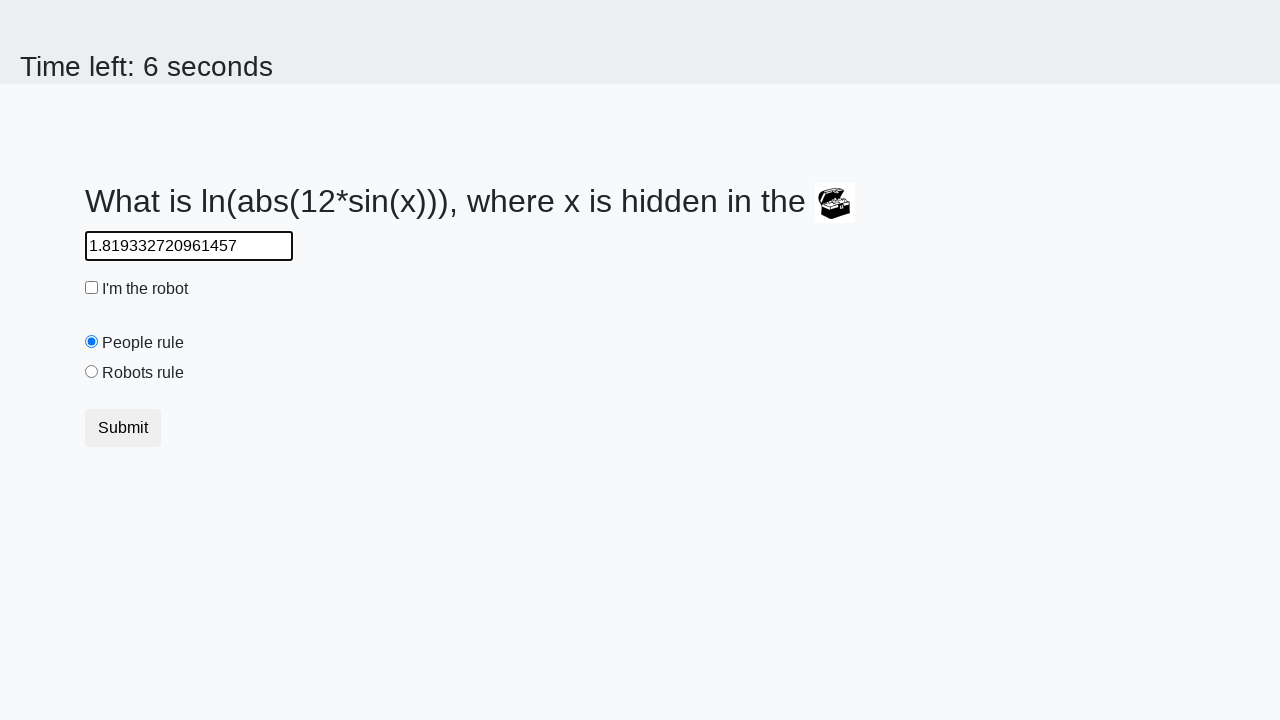

Checked the robot checkbox at (92, 288) on #robotCheckbox
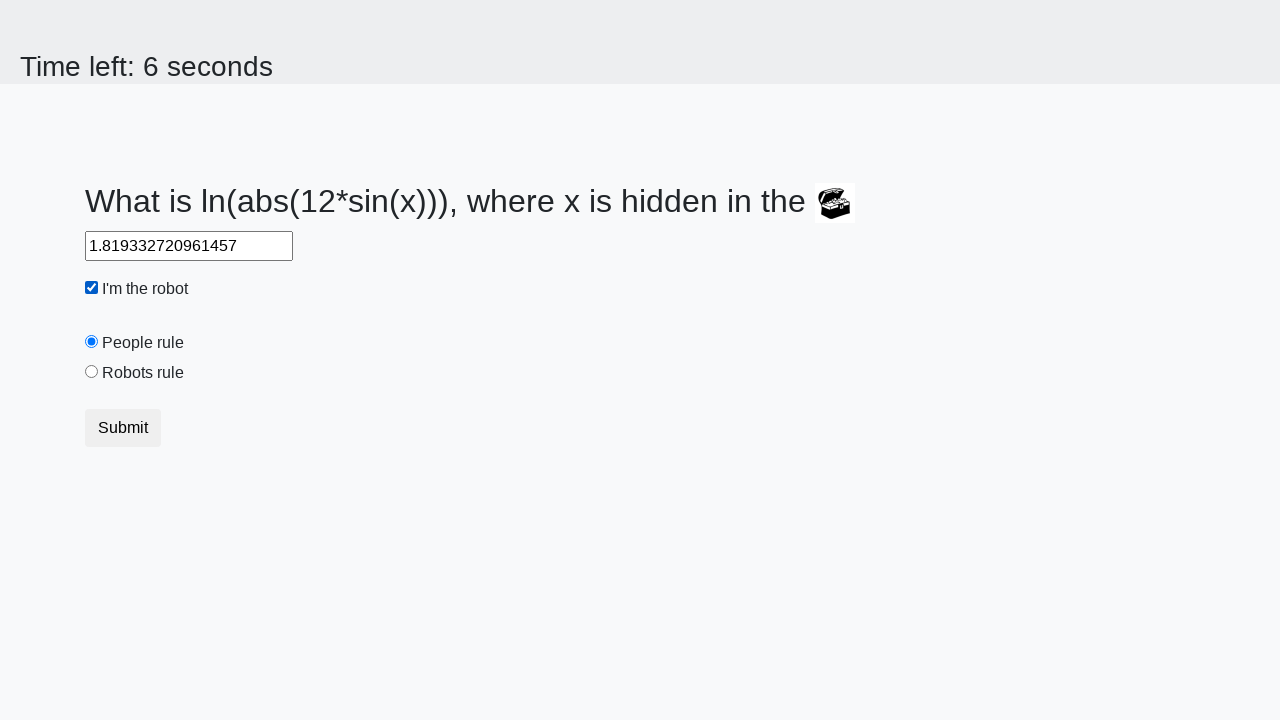

Checked the robots rule checkbox at (92, 372) on #robotsRule
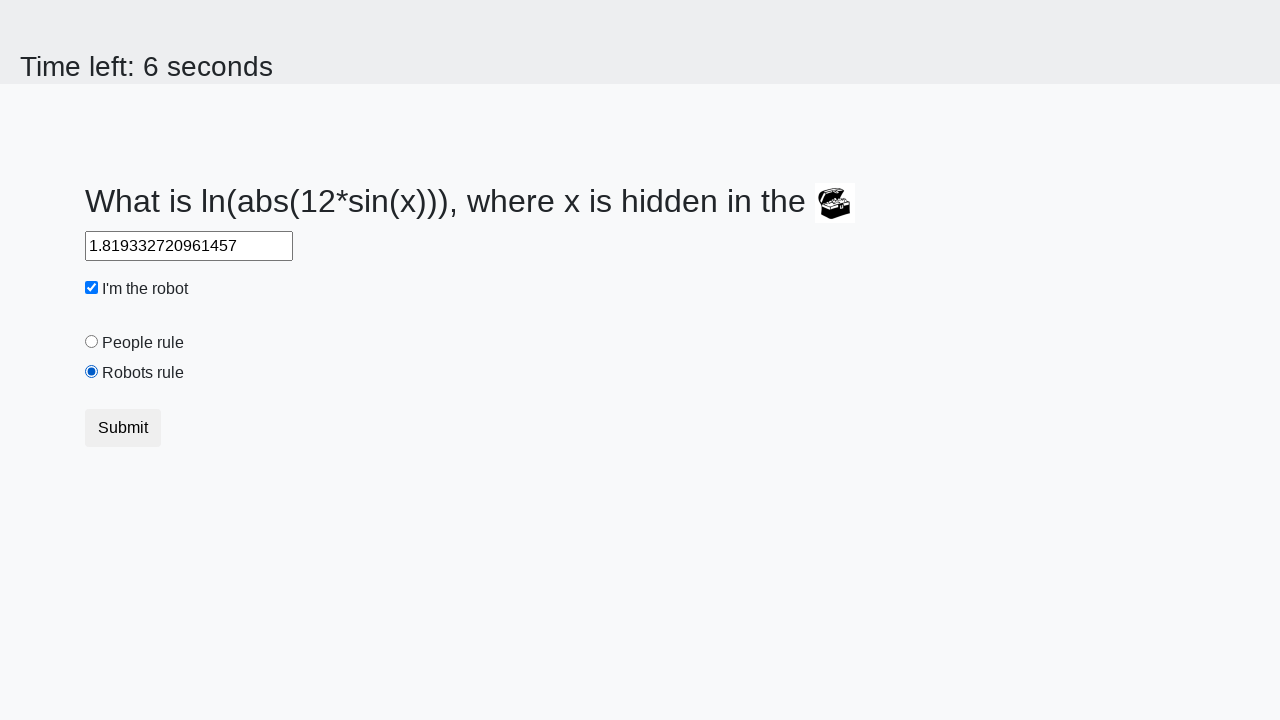

Submitted the form by clicking the submit button at (123, 428) on button
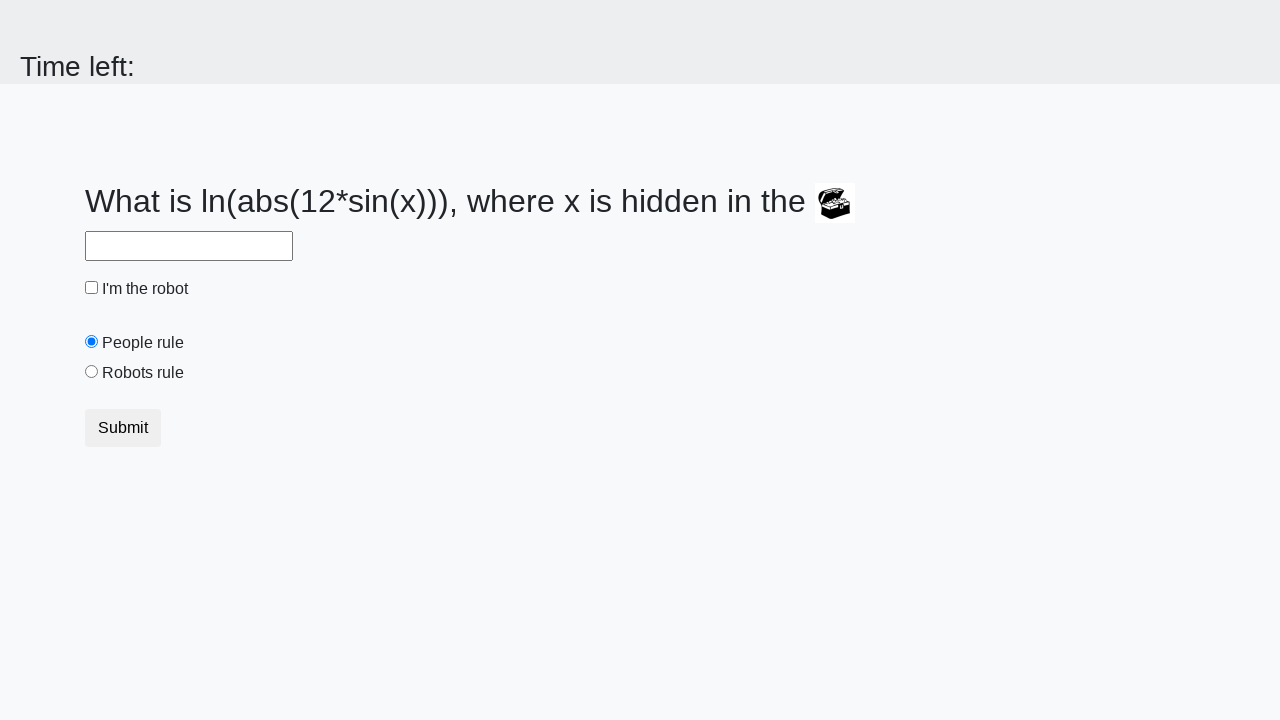

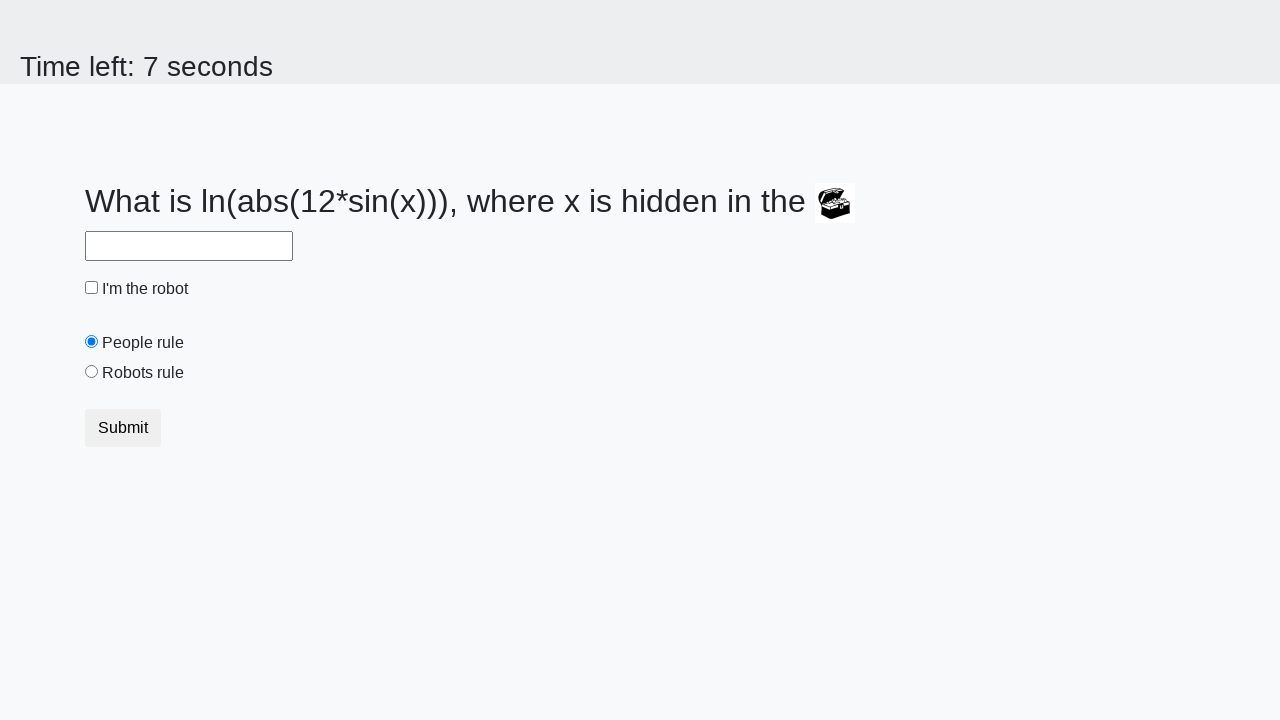